Tests prompt dialog handling by clicking a button that triggers a prompt, entering text, and verifying the entered text is displayed

Starting URL: https://demoqa.com/alerts

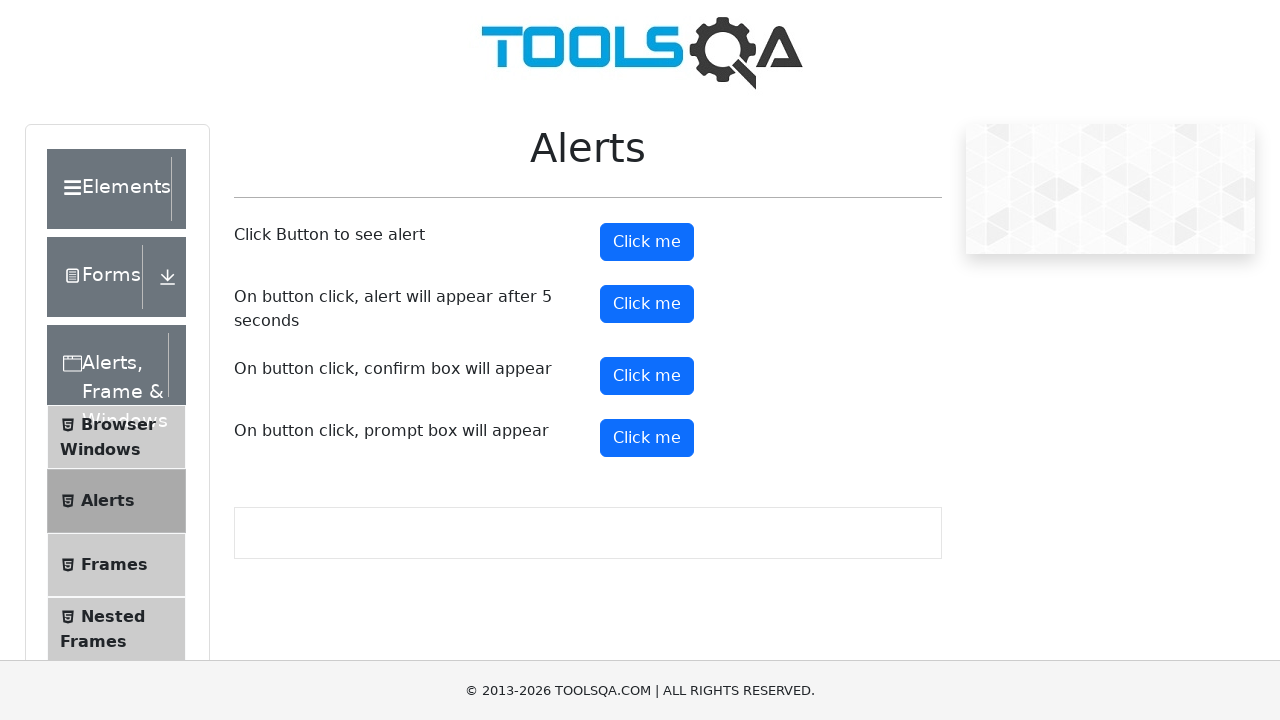

Set up dialog handler to accept prompts with text input 'test'
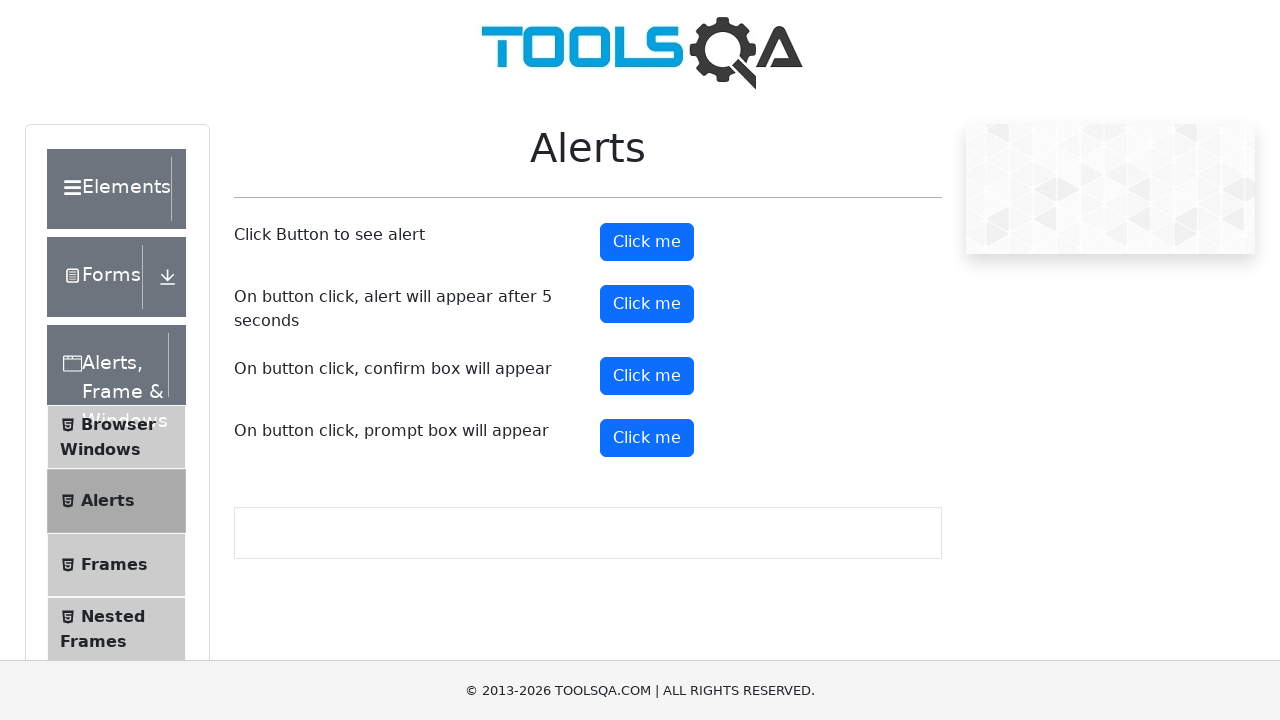

Clicked prompt button to trigger prompt dialog at (647, 438) on #promtButton
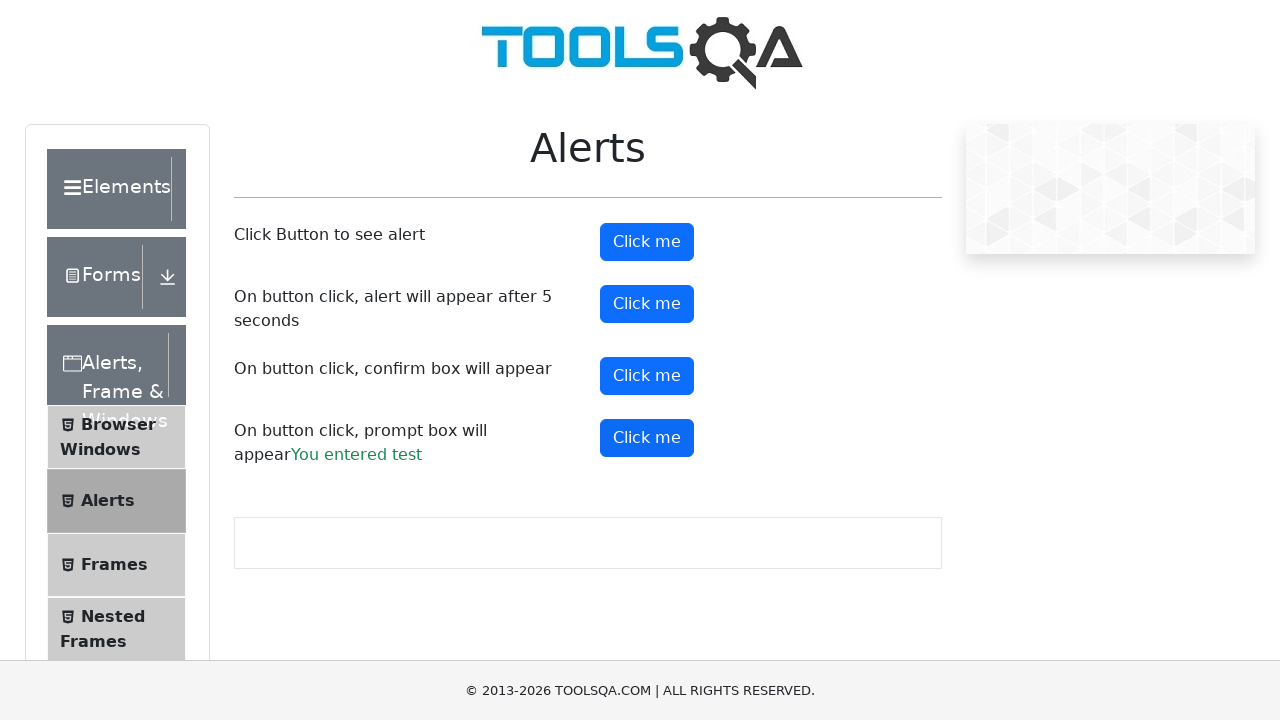

Verified prompt result displays entered text 'You entered test'
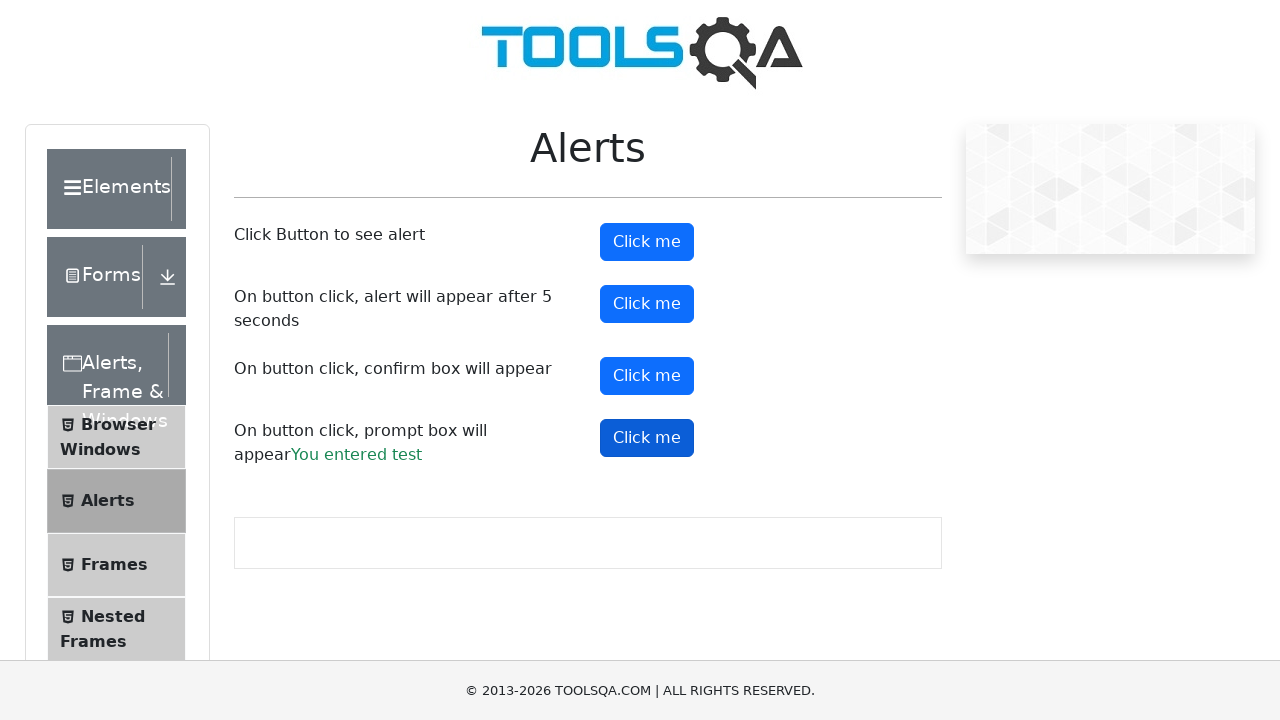

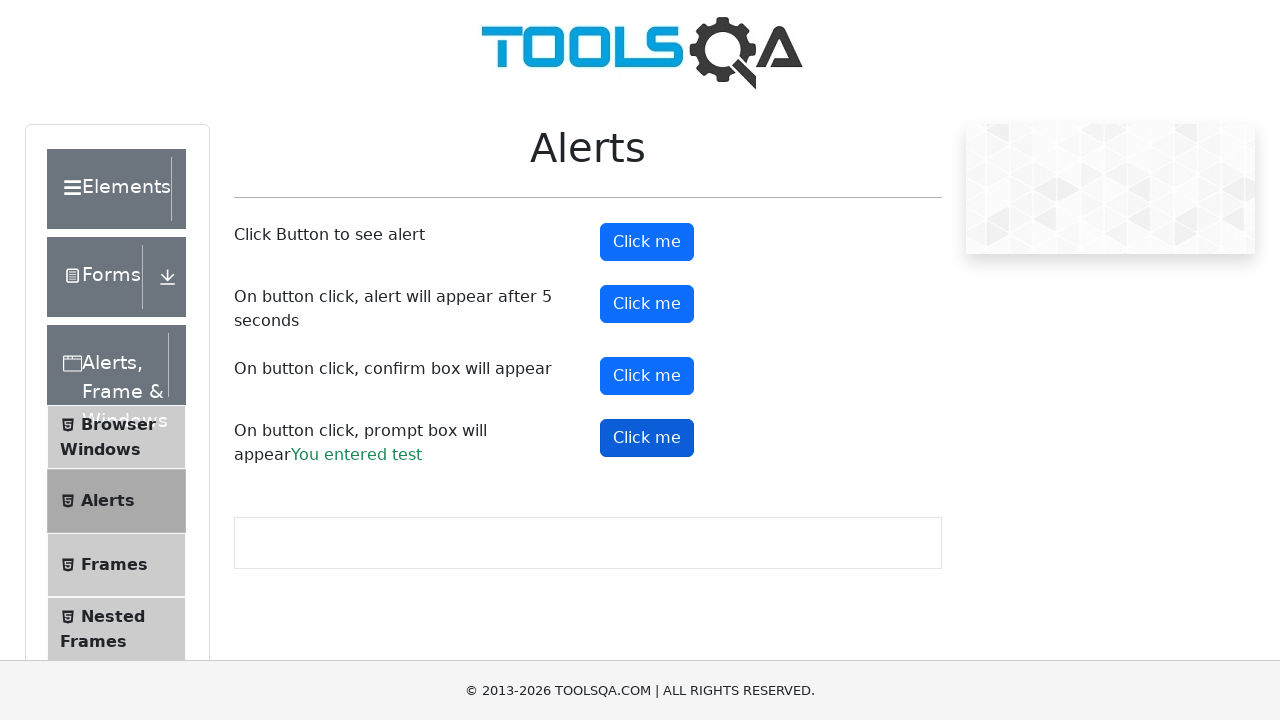